Tests handling of a simple JavaScript alert by clicking the alert button and accepting the alert

Starting URL: https://www.hyrtutorials.com/p/alertsdemo.html

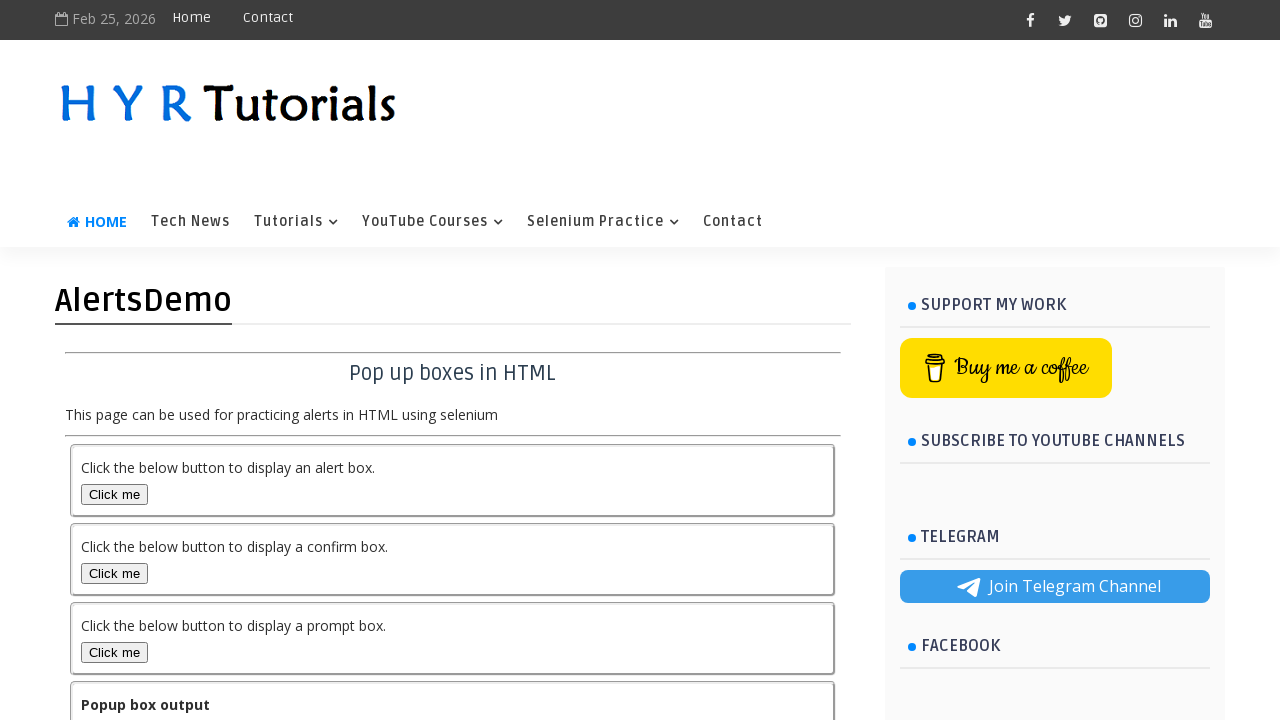

Clicked alert button to trigger simple JavaScript alert at (114, 494) on #alertBox
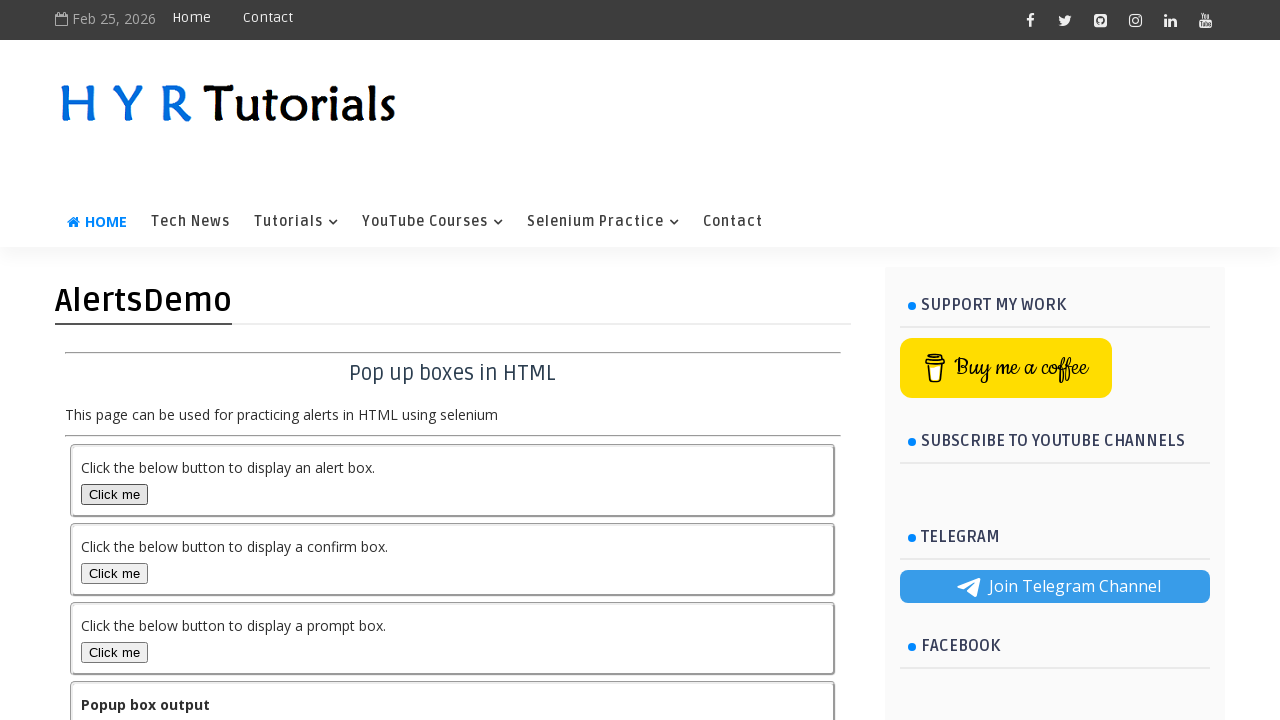

Accepted the JavaScript alert dialog
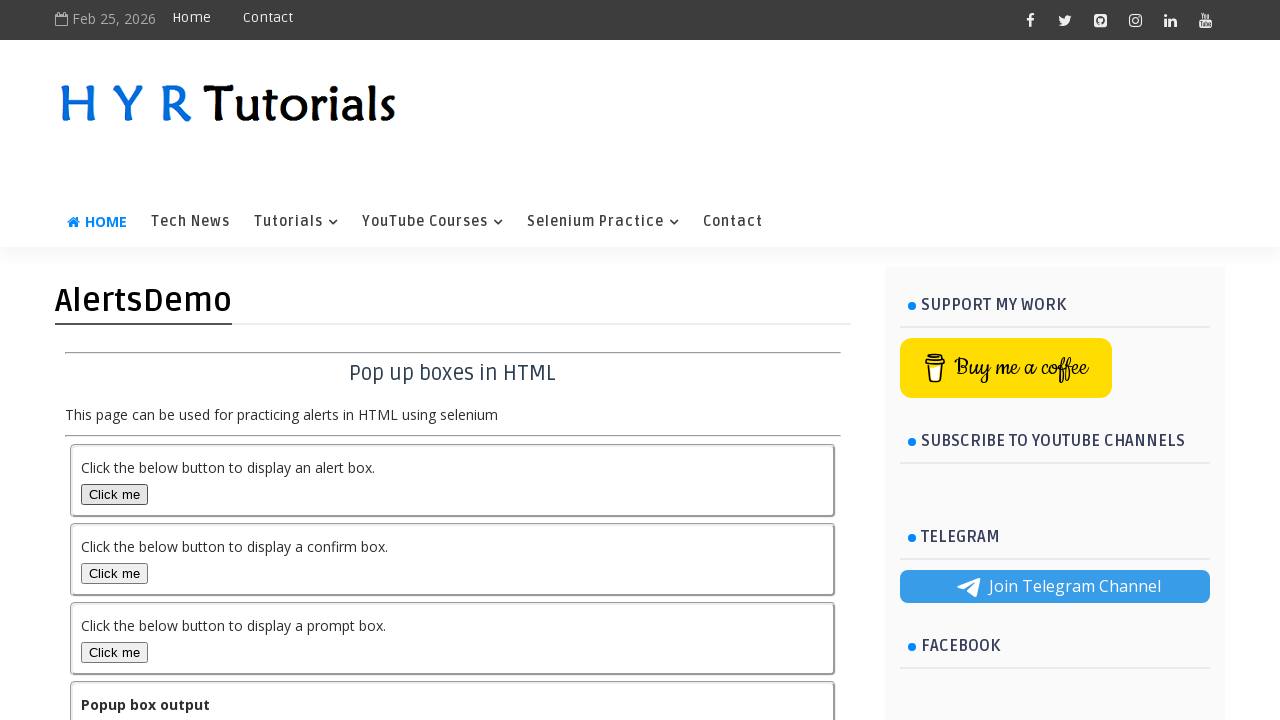

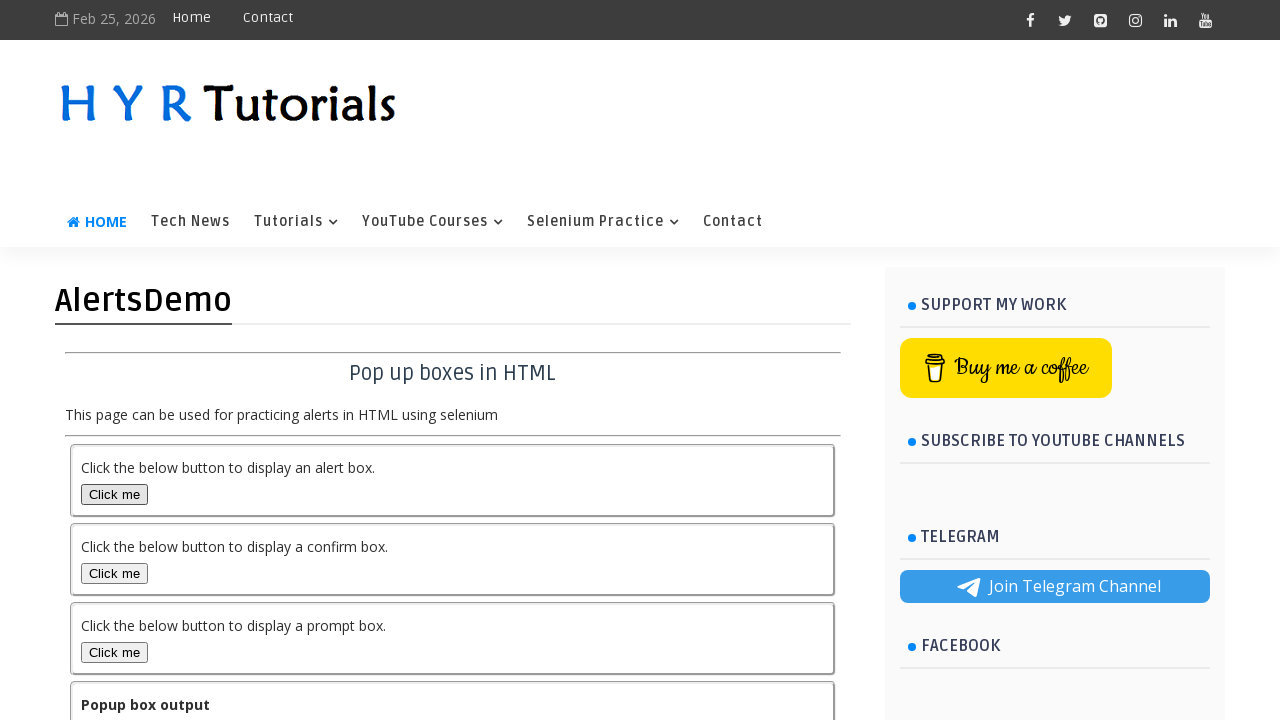